Tests un-marking todo items as complete by unchecking their checkboxes

Starting URL: https://demo.playwright.dev/todomvc

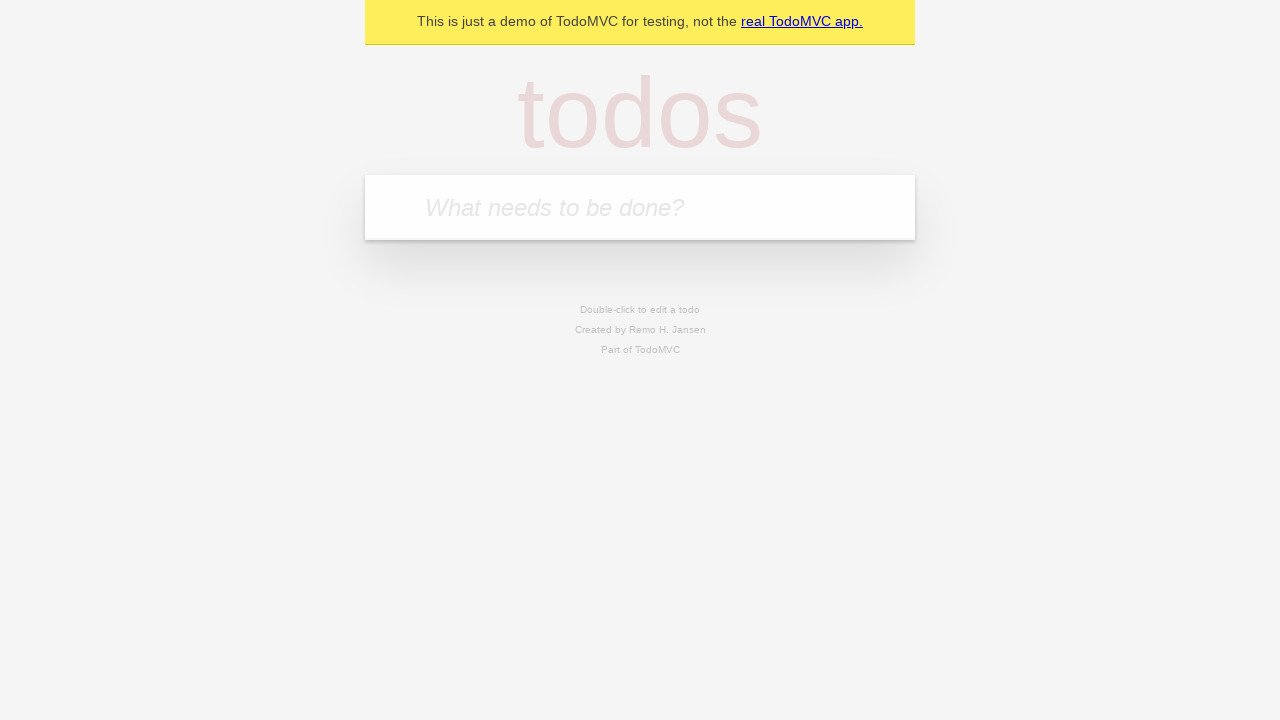

Located the 'What needs to be done?' input field
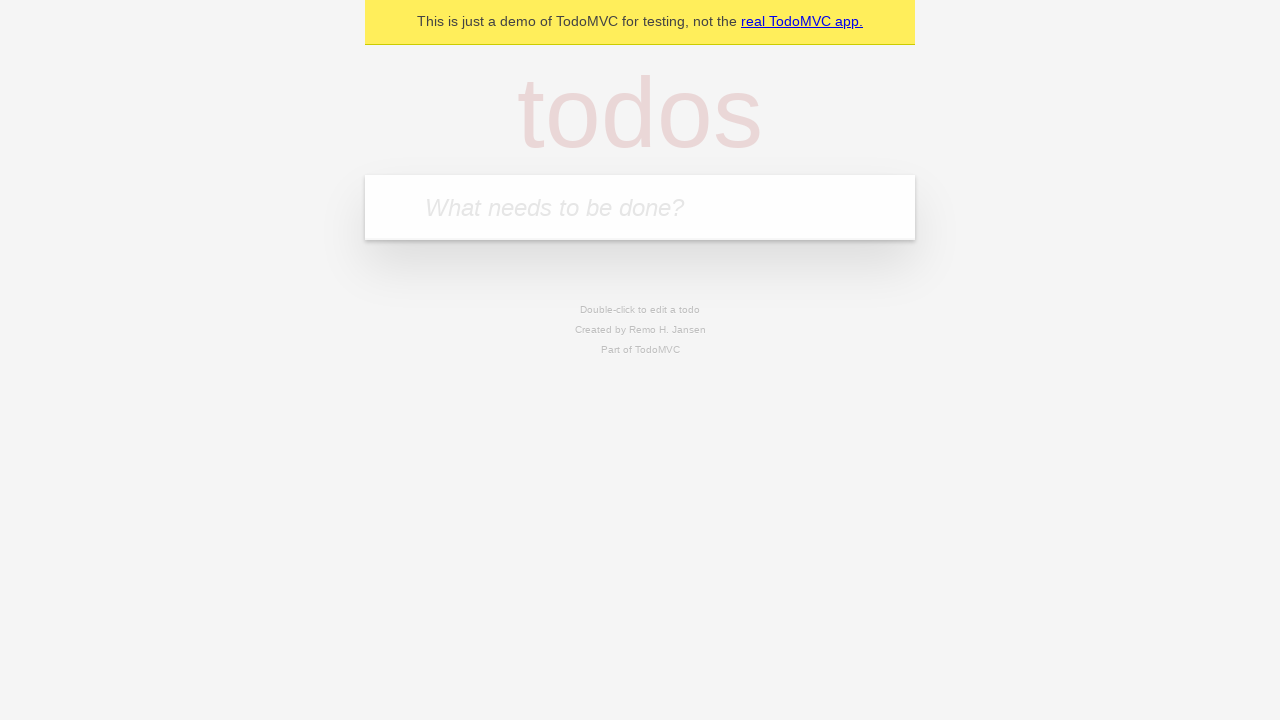

Filled todo input with 'watch deck the halls' on internal:attr=[placeholder="What needs to be done?"i]
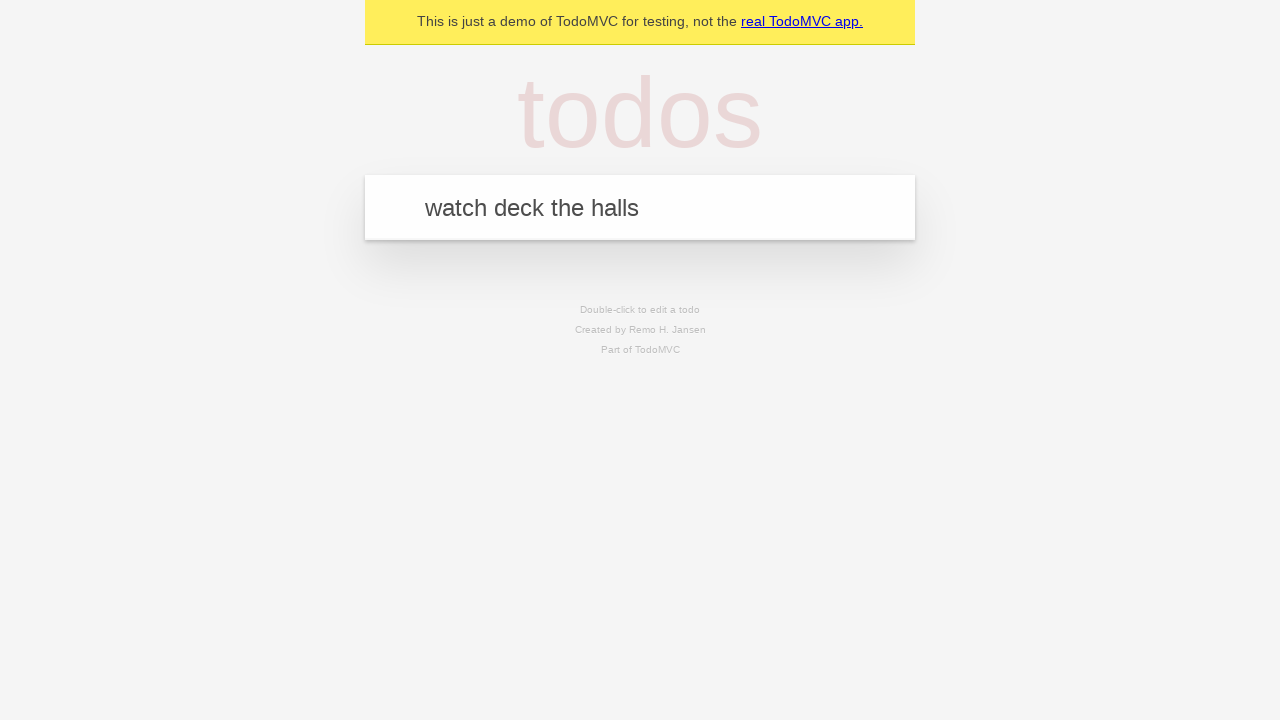

Pressed Enter to create todo item 'watch deck the halls' on internal:attr=[placeholder="What needs to be done?"i]
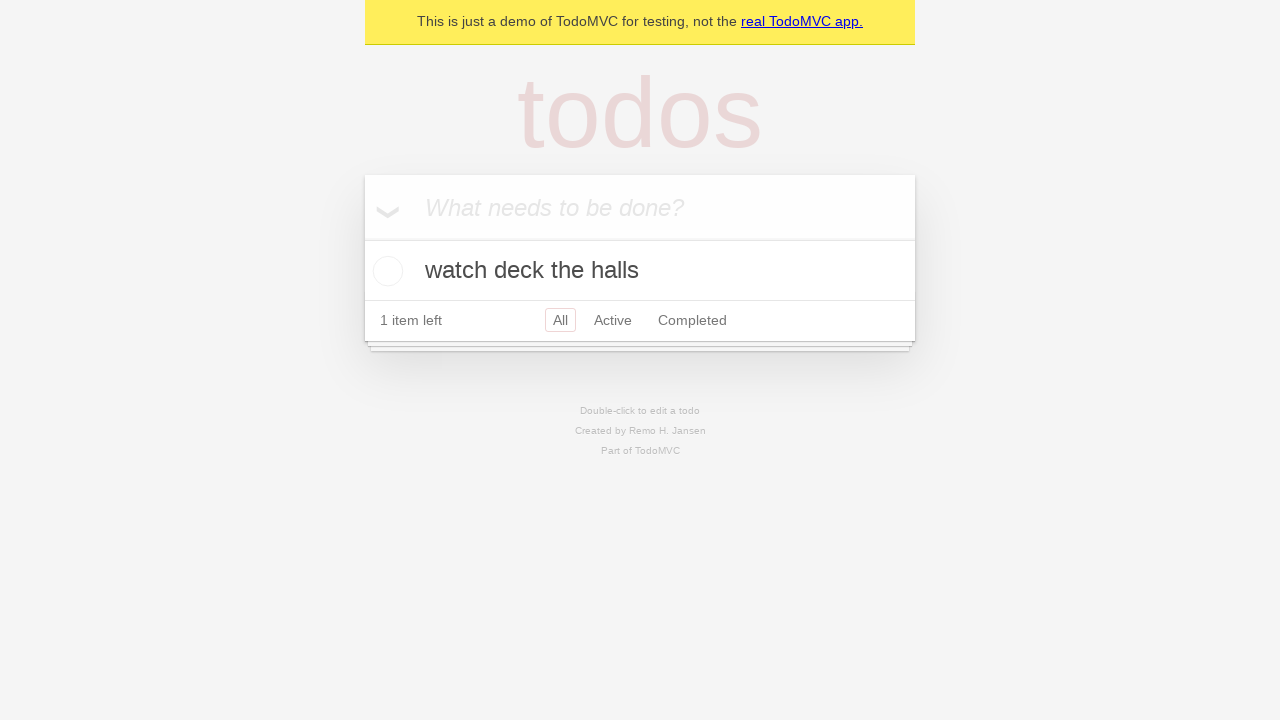

Filled todo input with 'feed the cat' on internal:attr=[placeholder="What needs to be done?"i]
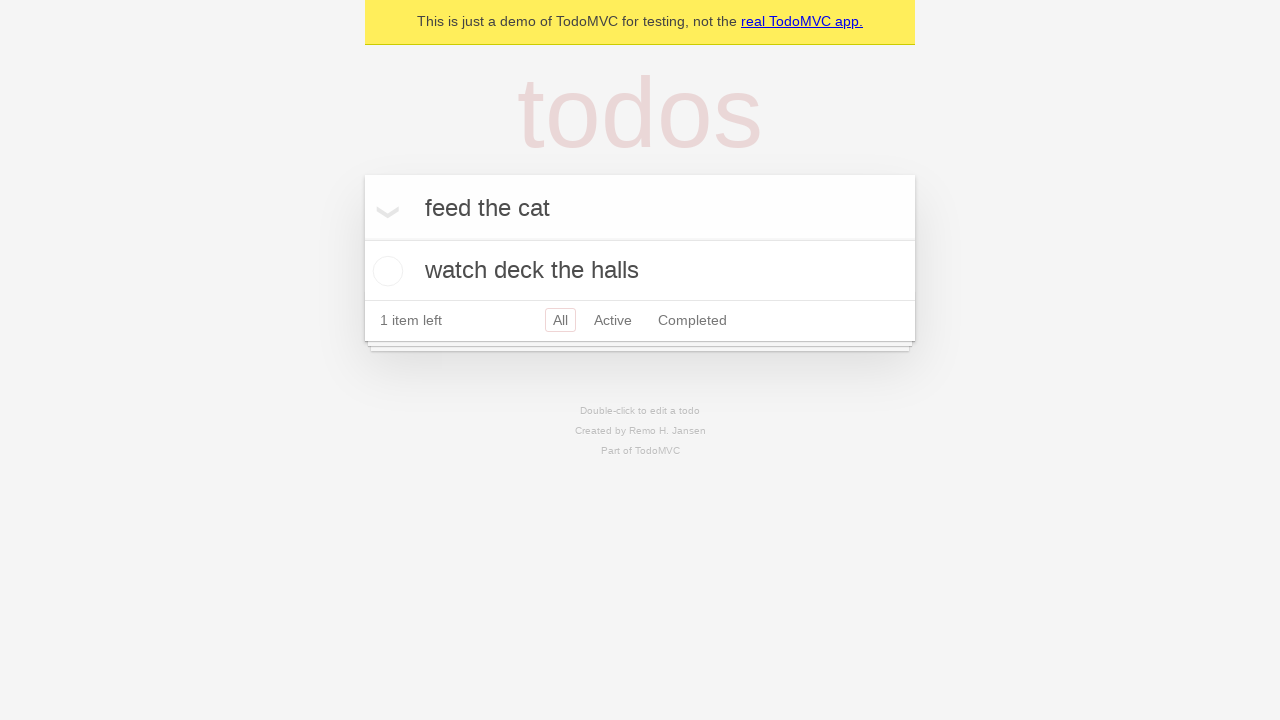

Pressed Enter to create todo item 'feed the cat' on internal:attr=[placeholder="What needs to be done?"i]
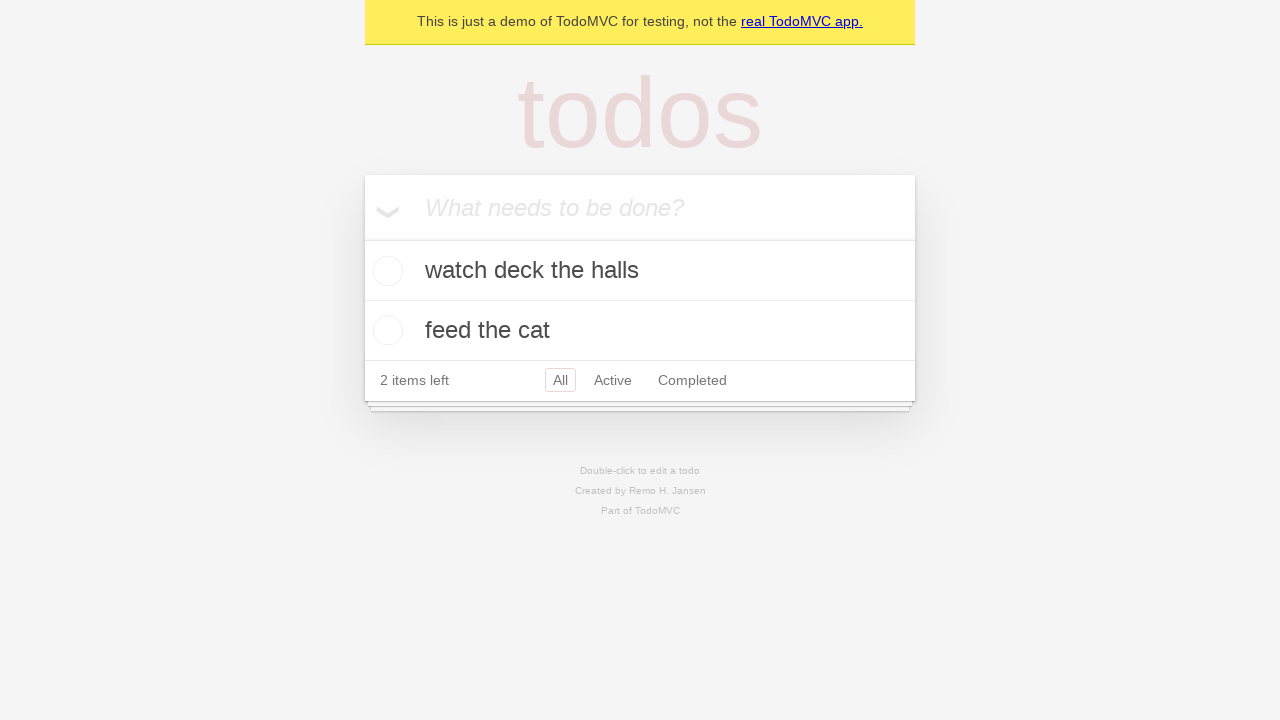

Located the first todo item
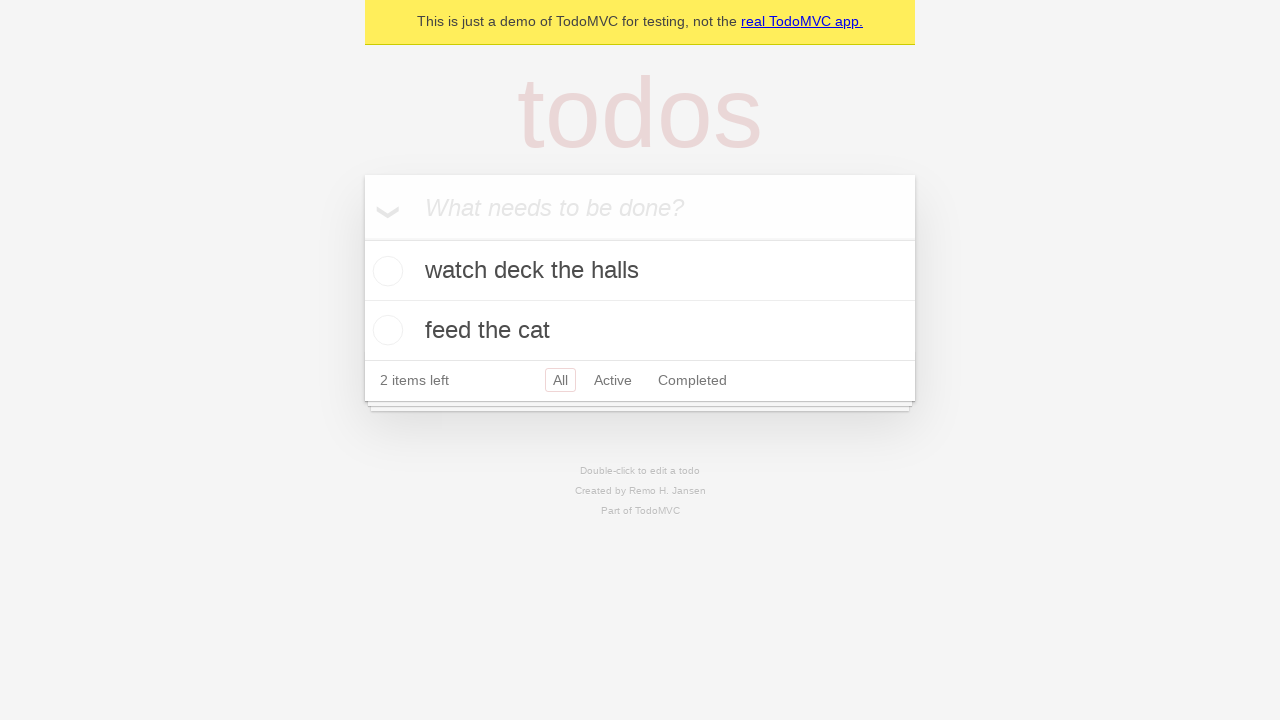

Located the checkbox for the first todo item
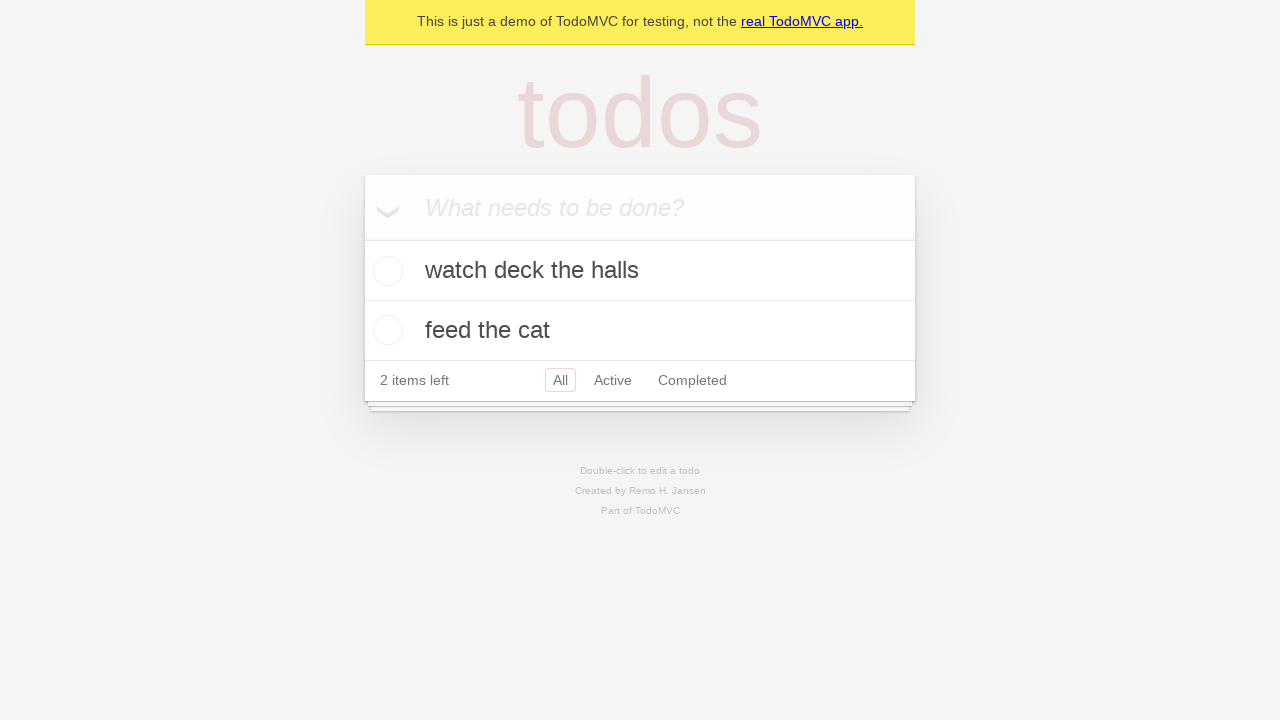

Checked the first todo item's checkbox at (385, 271) on internal:testid=[data-testid="todo-item"s] >> nth=0 >> internal:role=checkbox
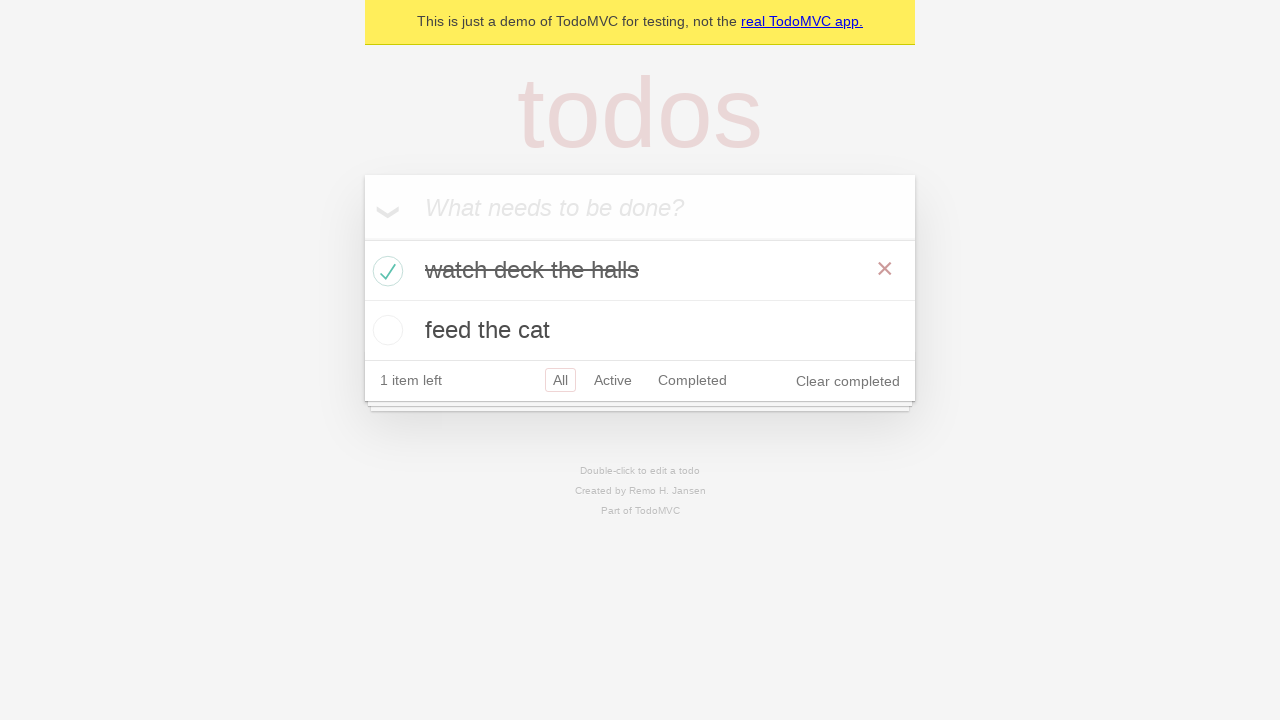

Unchecked the first todo item's checkbox to mark it as incomplete at (385, 271) on internal:testid=[data-testid="todo-item"s] >> nth=0 >> internal:role=checkbox
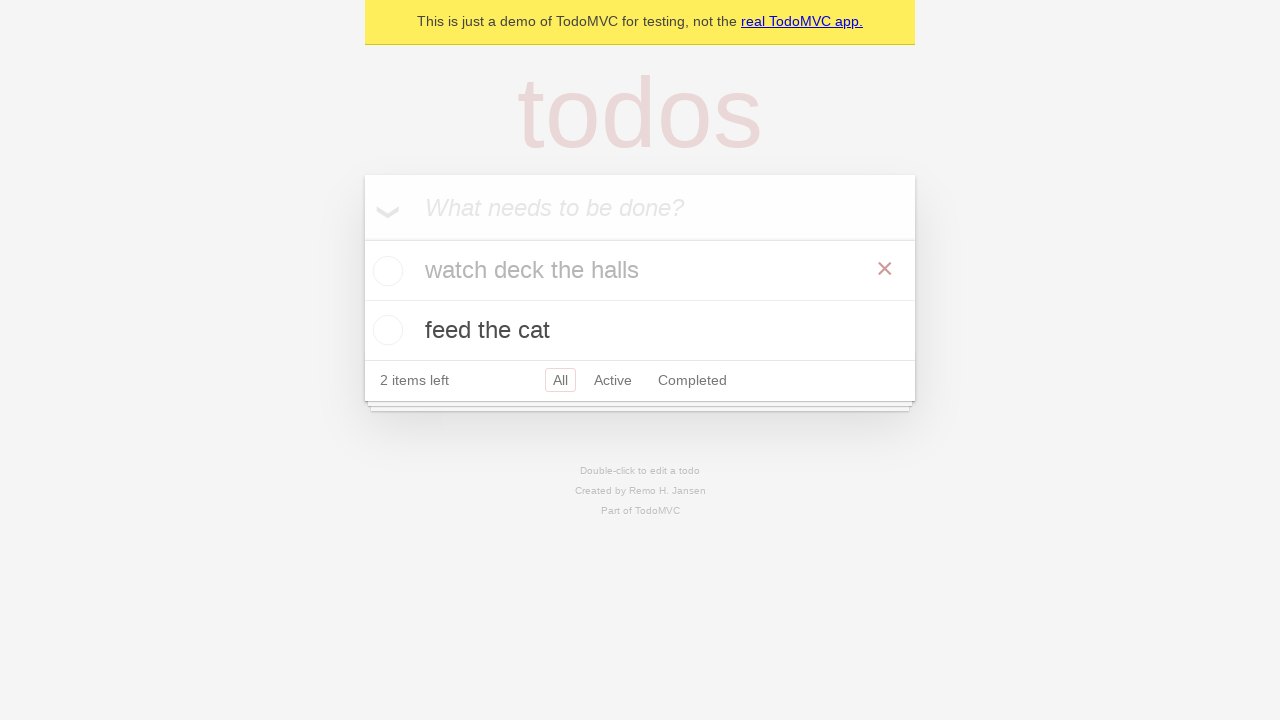

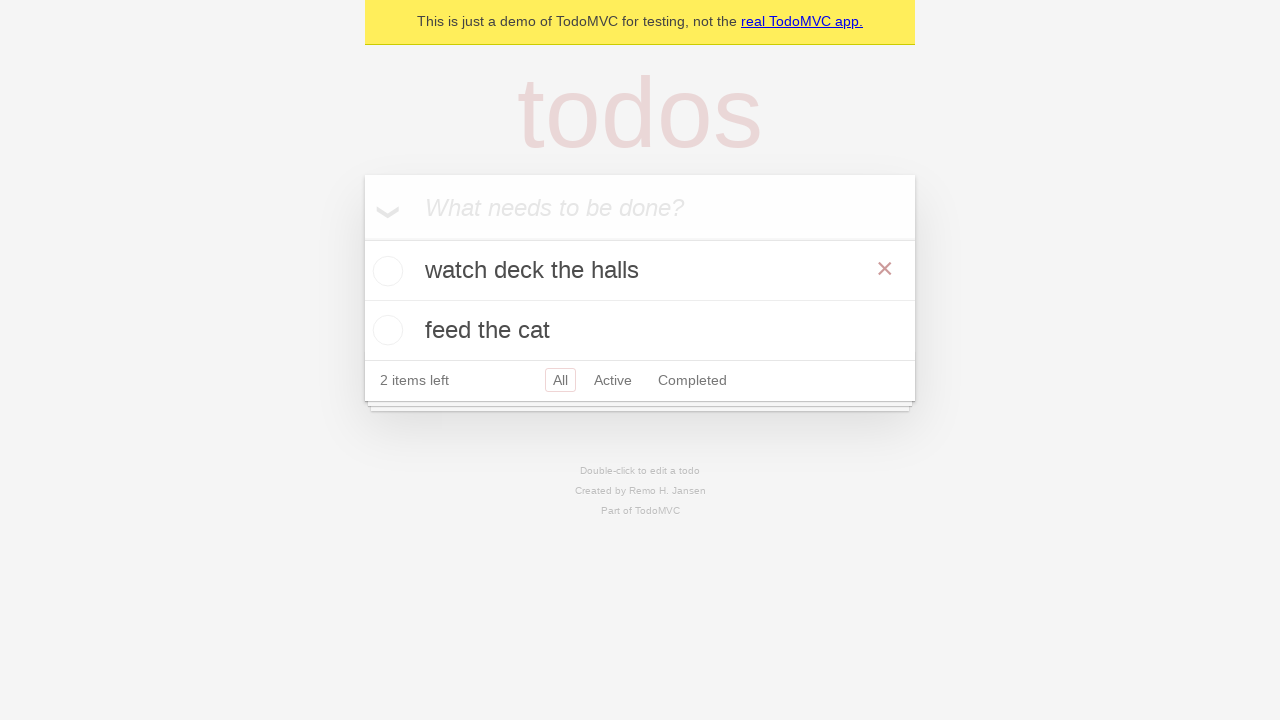